Tests multi-select dropdown functionality by clicking on Basic Elements, scrolling to dropdown, and selecting multiple options

Starting URL: http://automationbykrishna.com/

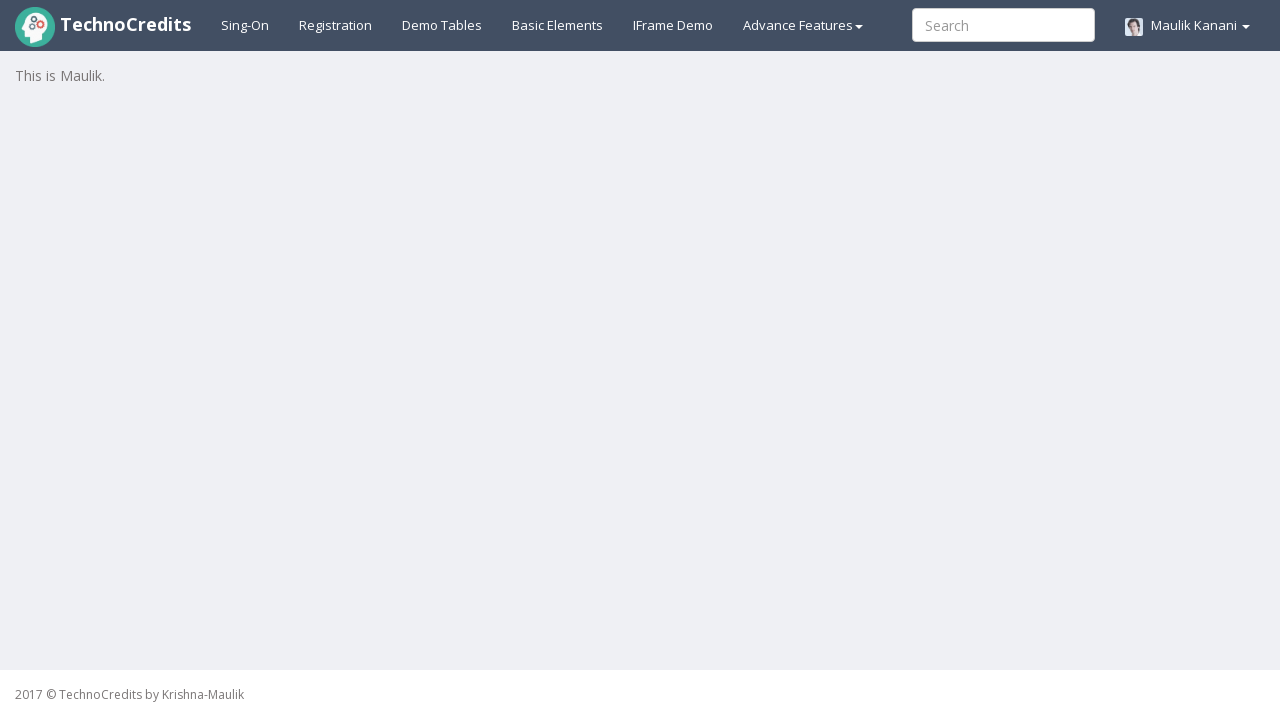

Clicked on Basic Elements link at (558, 25) on a#basicelements
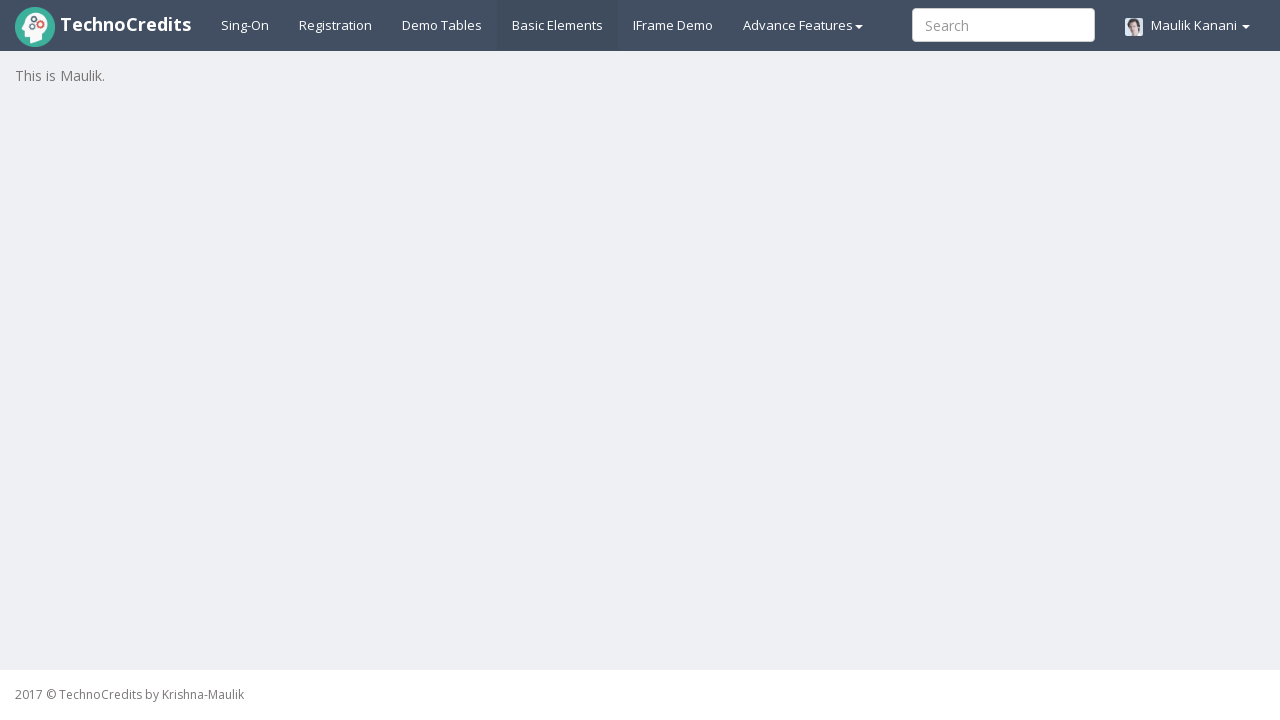

Waited 2 seconds for page to load
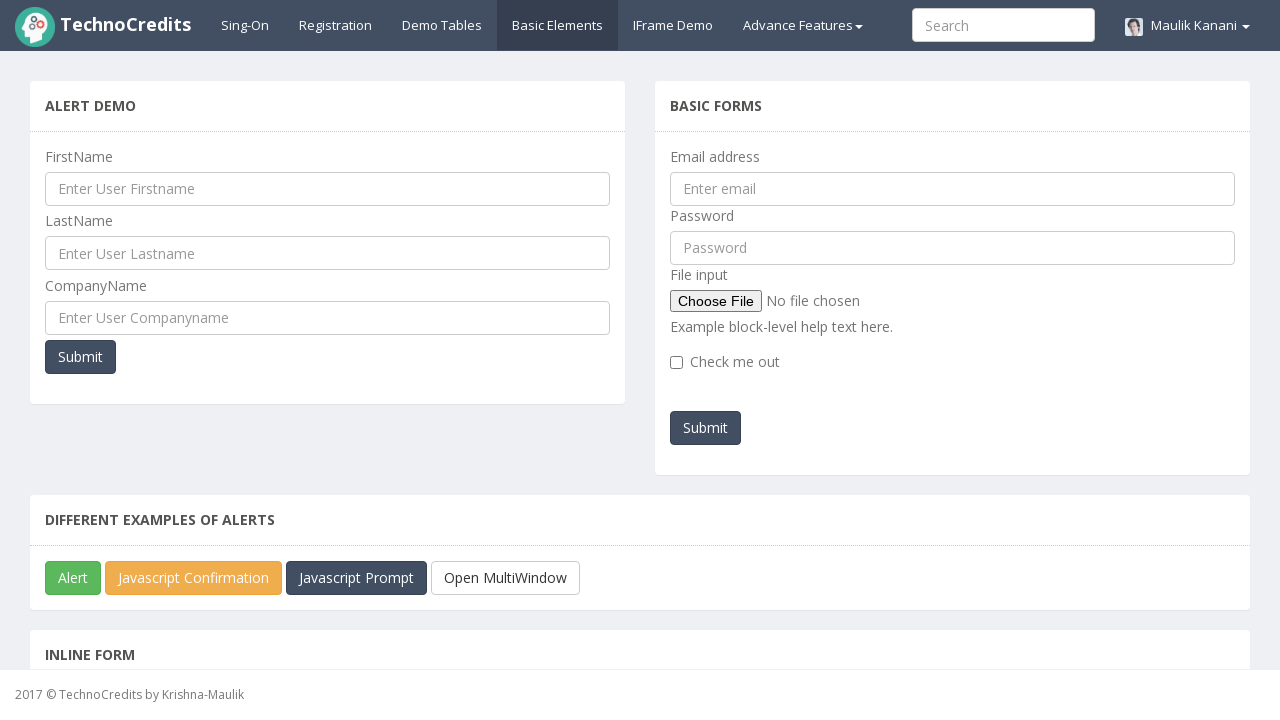

Scrolled to multi-select dropdown element
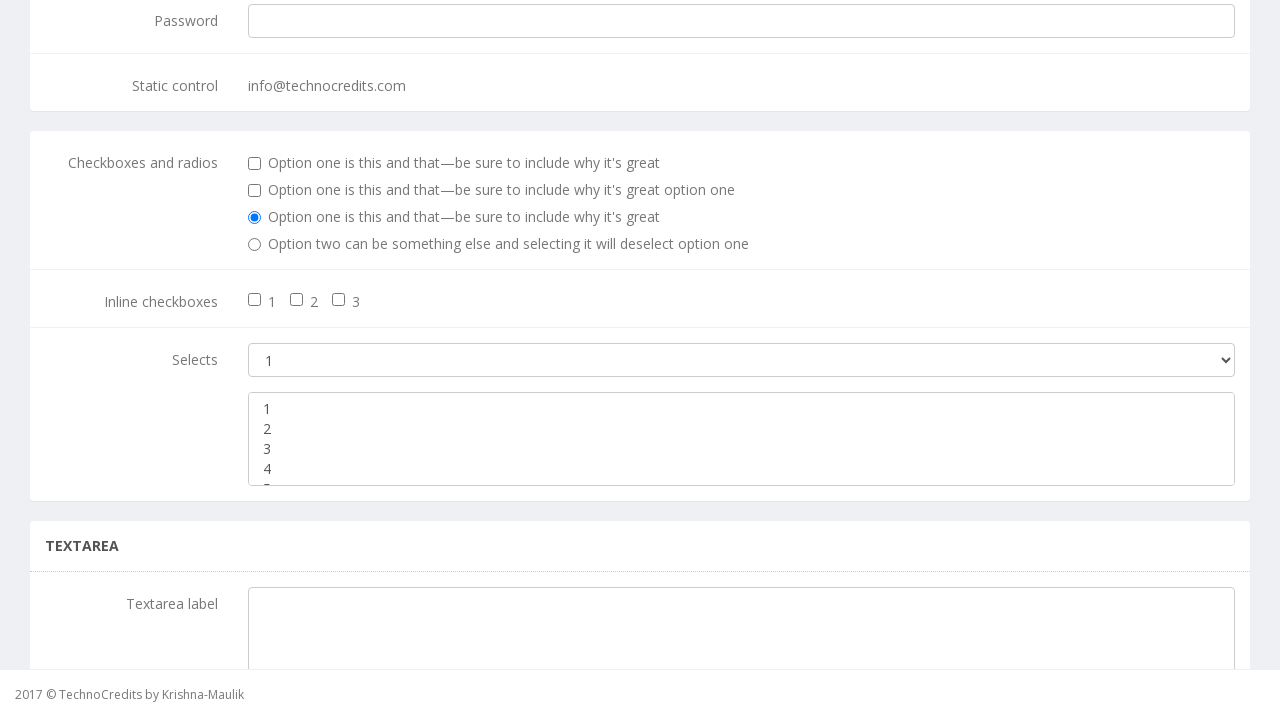

Retrieved all dropdown options (found 5 options)
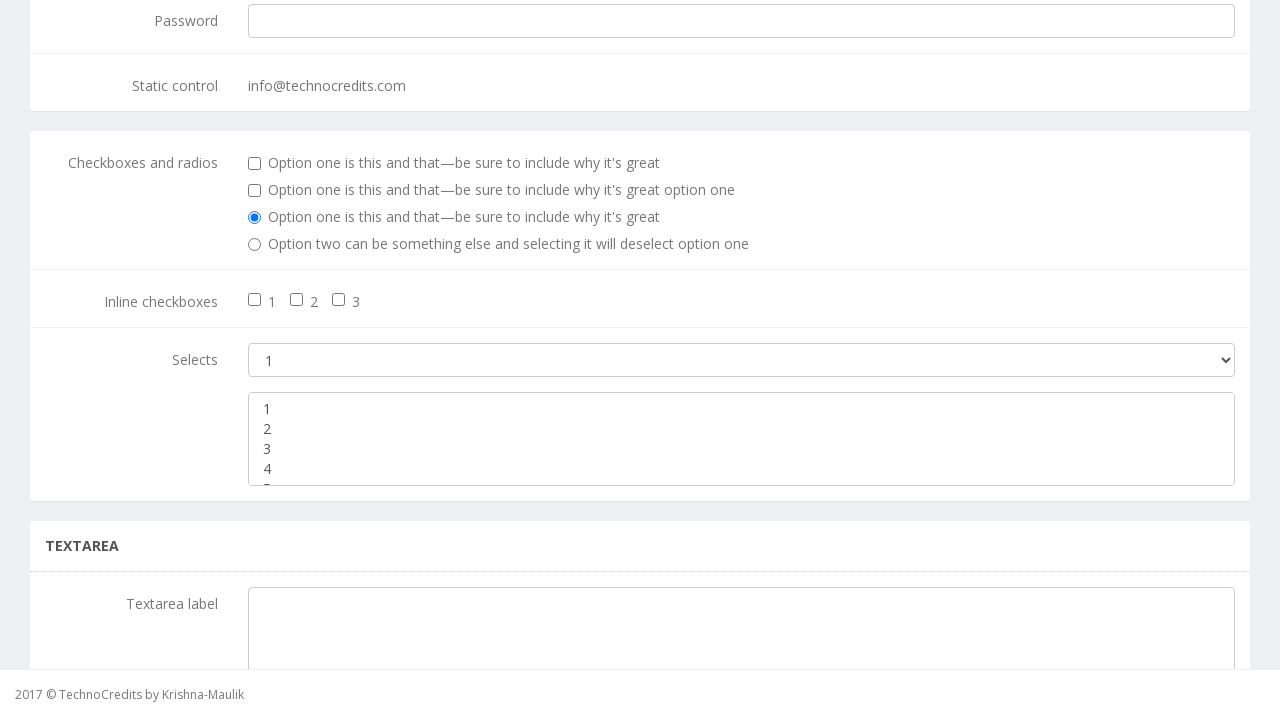

Selected option at index 0 with text '1' on select.form-control >> nth=0
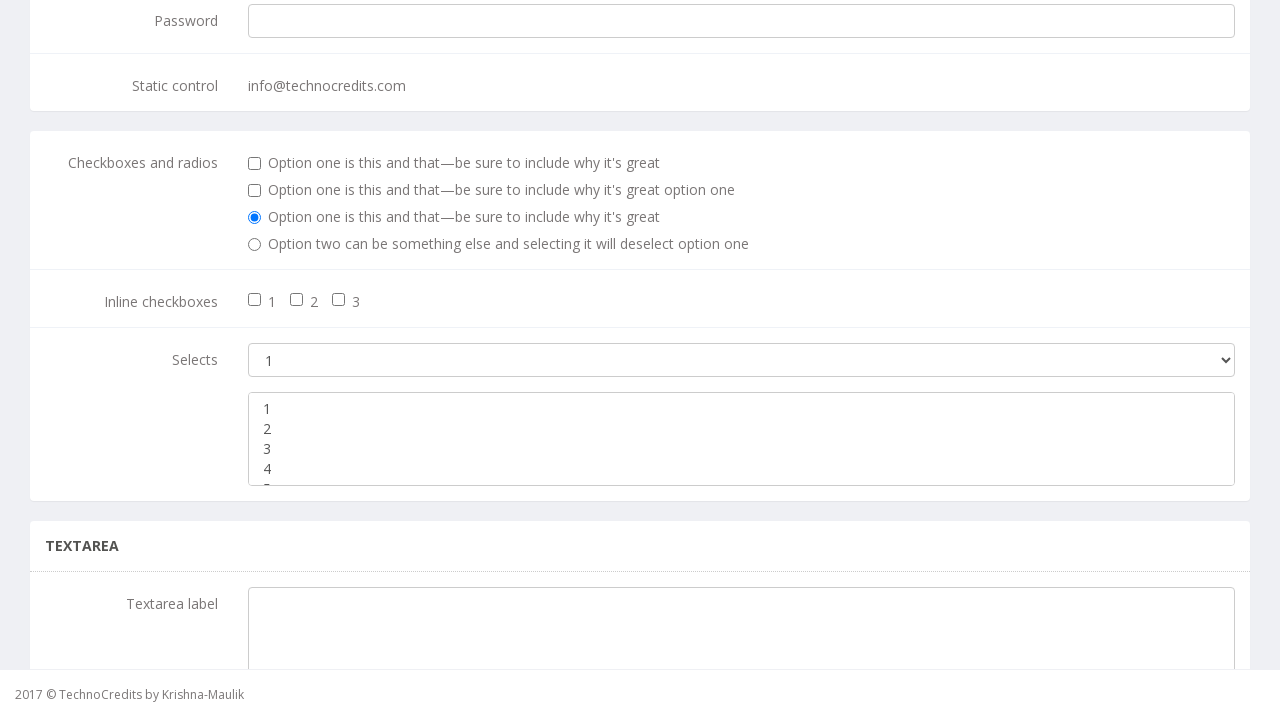

Selected option at index 2 with text '3' on select.form-control >> nth=0
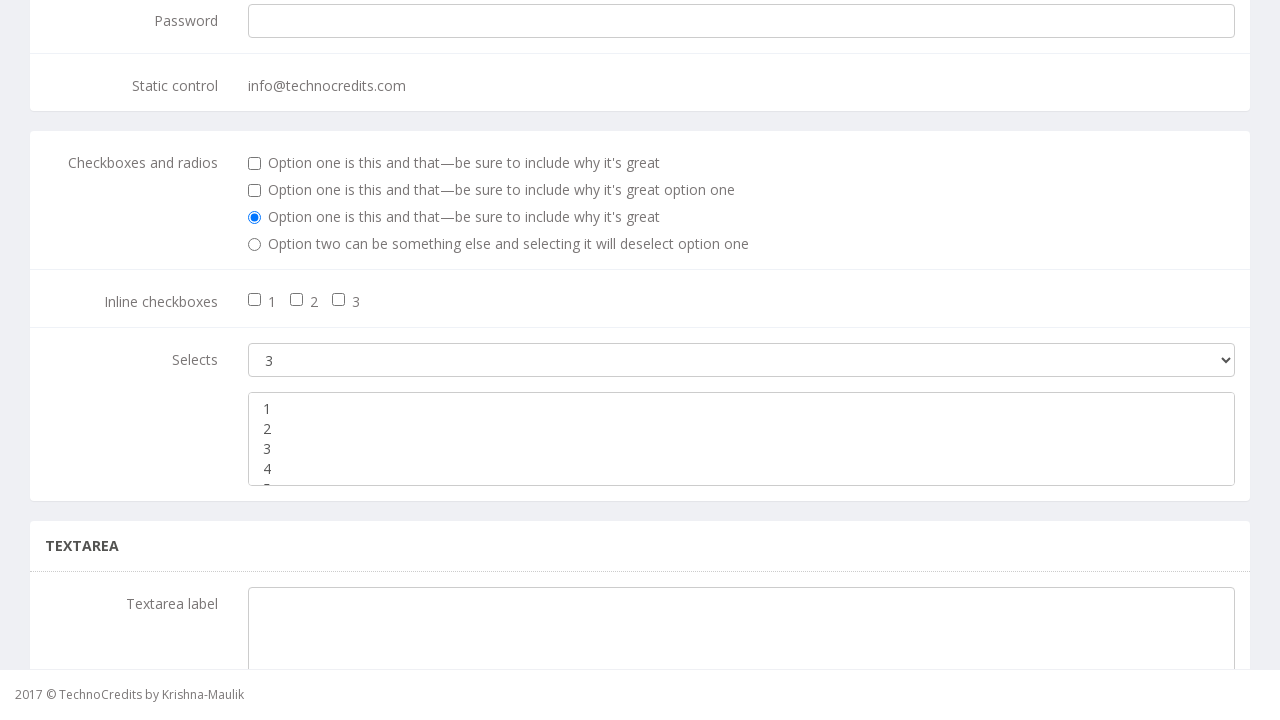

Selected option at index 4 with text '5' on select.form-control >> nth=0
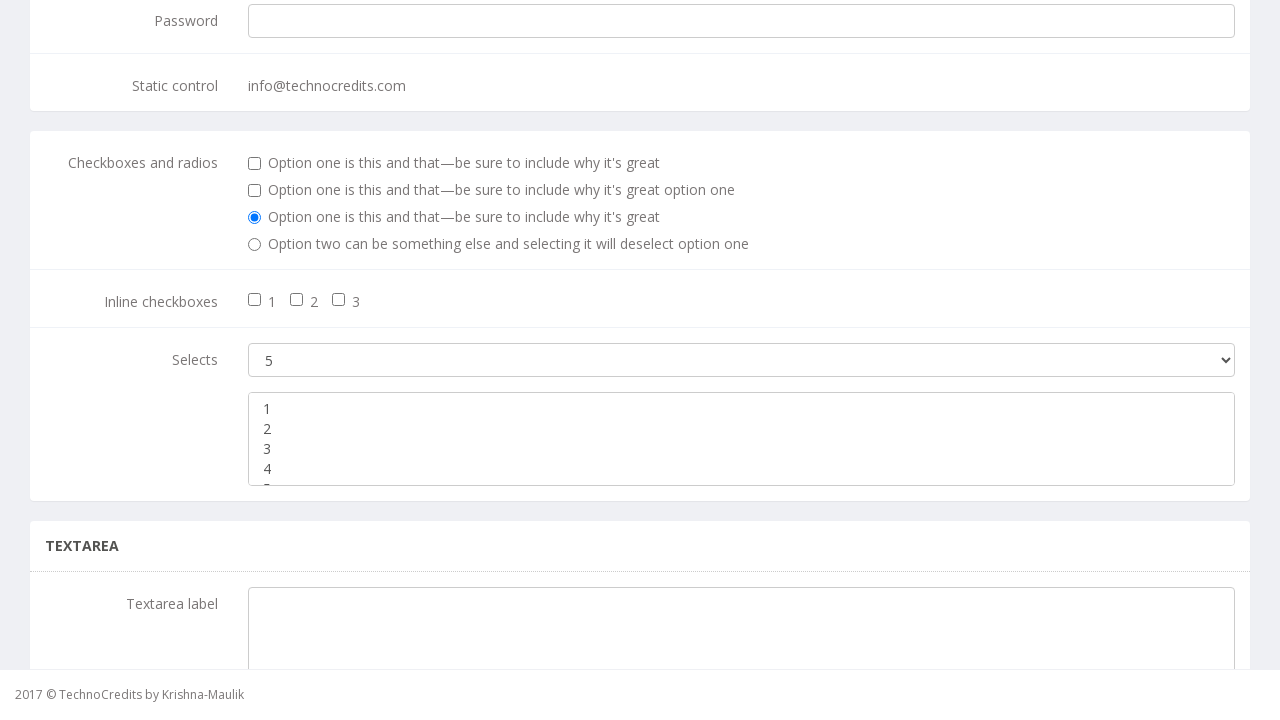

Verified selections: 1 options are checked
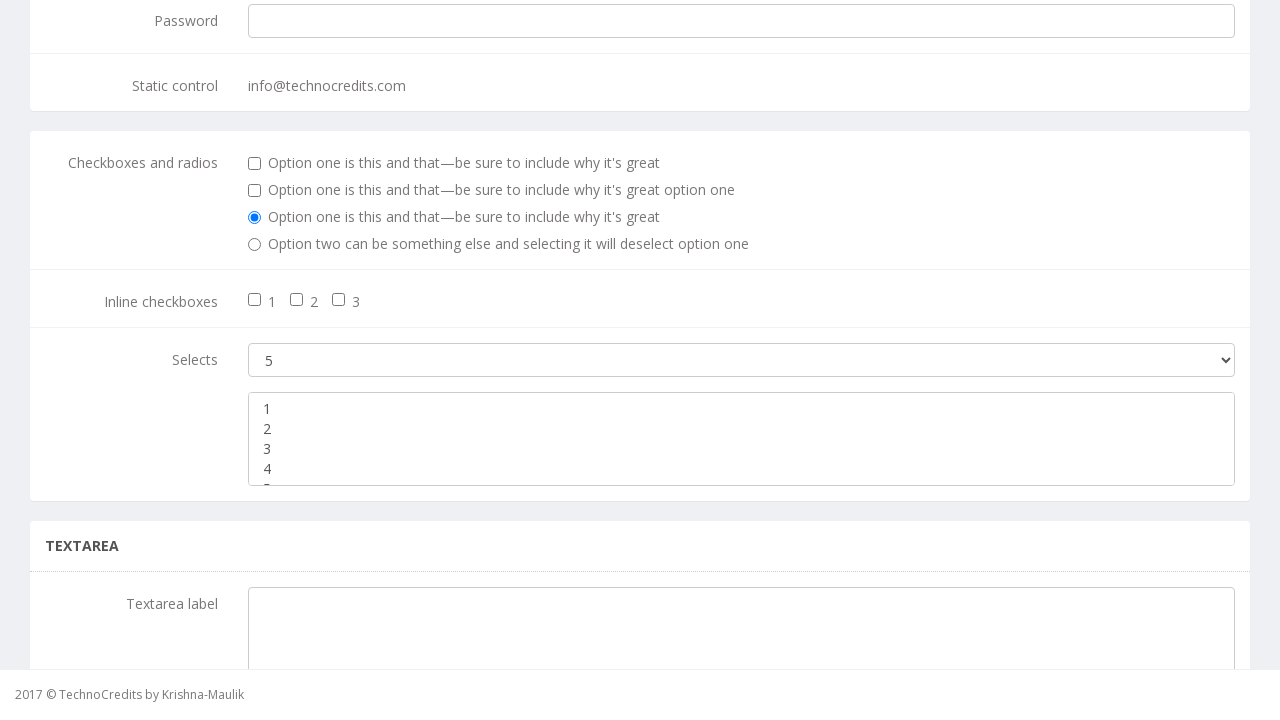

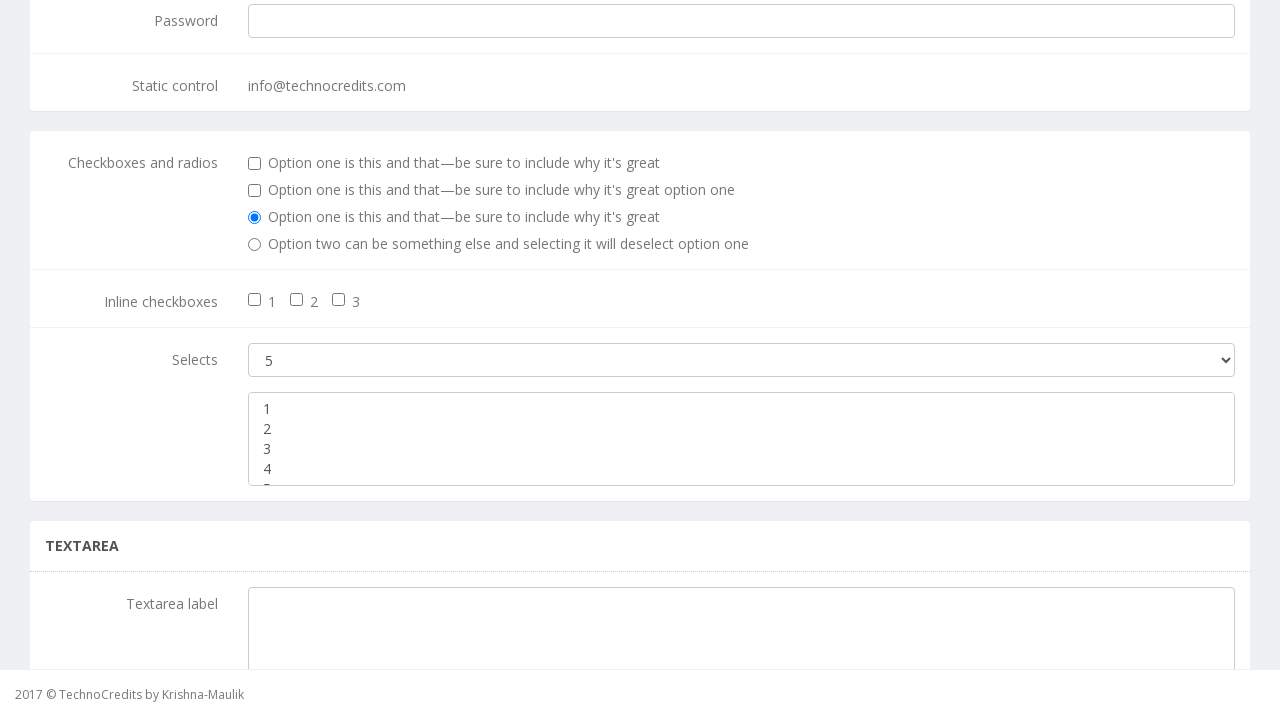